Tests table sorting and pagination by verifying vegetable list sorting and finding a specific product's price across multiple pages

Starting URL: https://rahulshettyacademy.com/seleniumPractise/#/offers

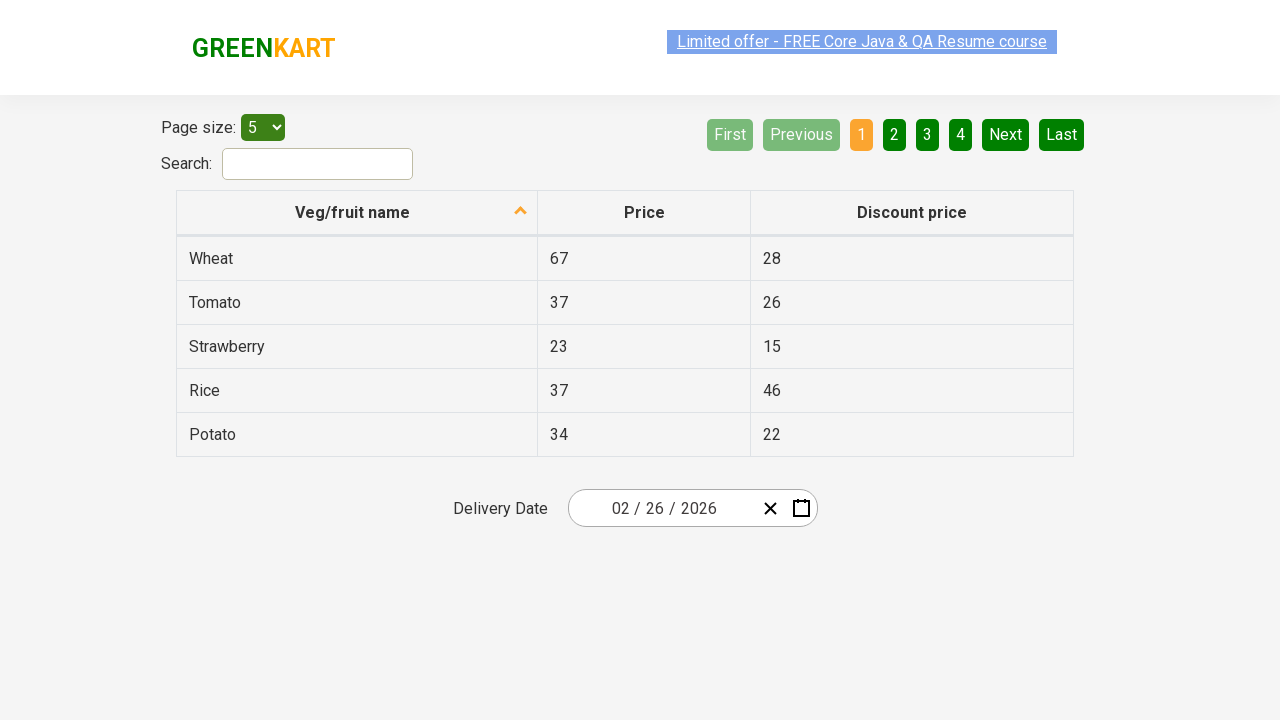

Clicked first column header to sort table at (357, 213) on xpath=//tr/th[1]
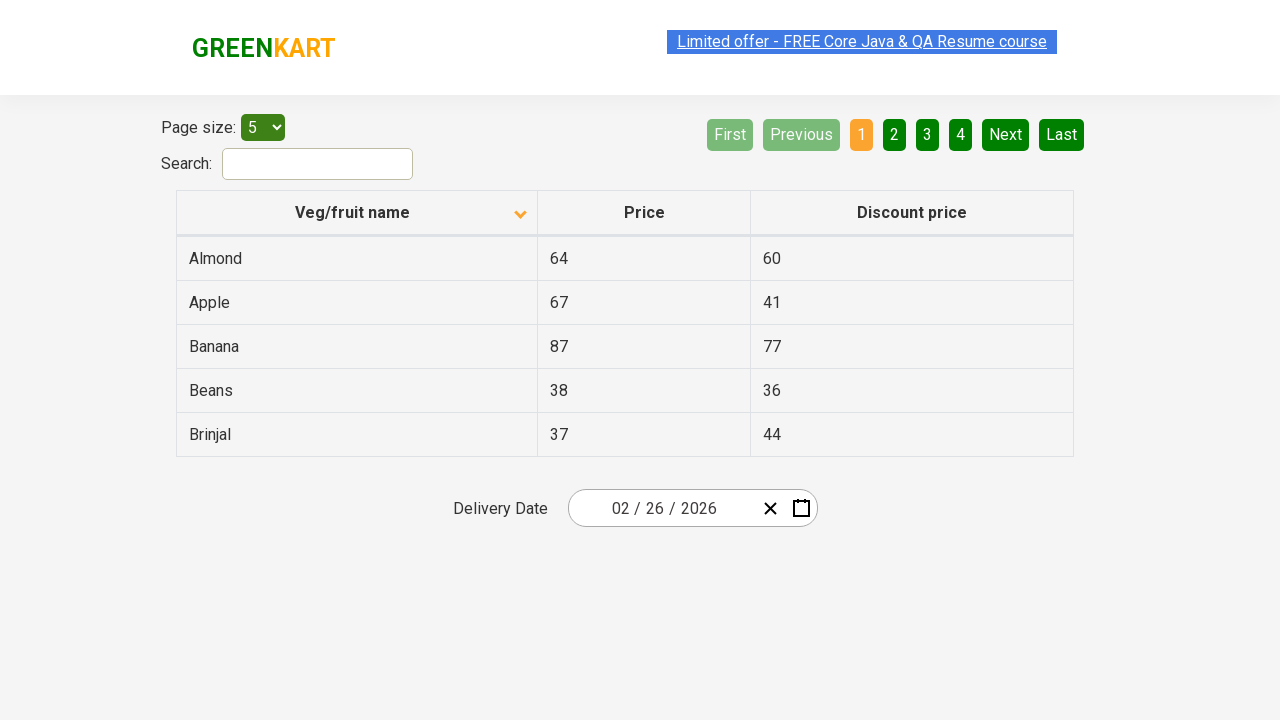

Table loaded and first column cells are visible
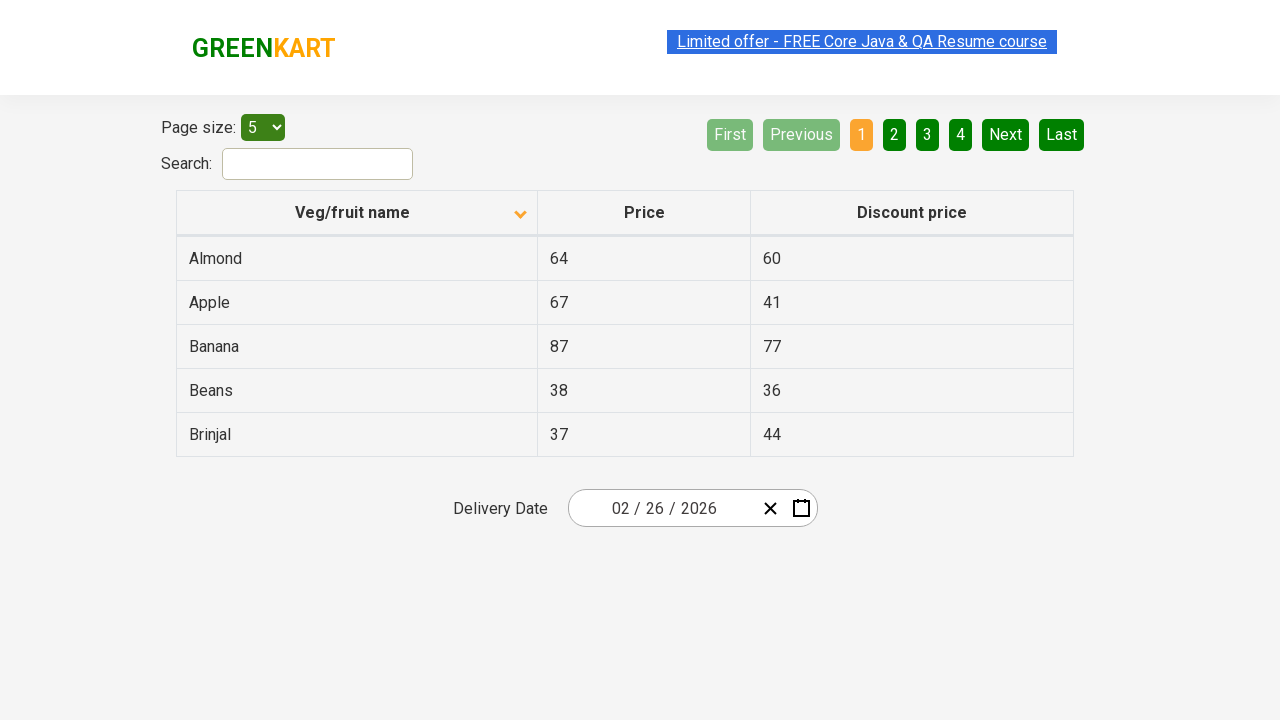

Retrieved all vegetable elements from first column
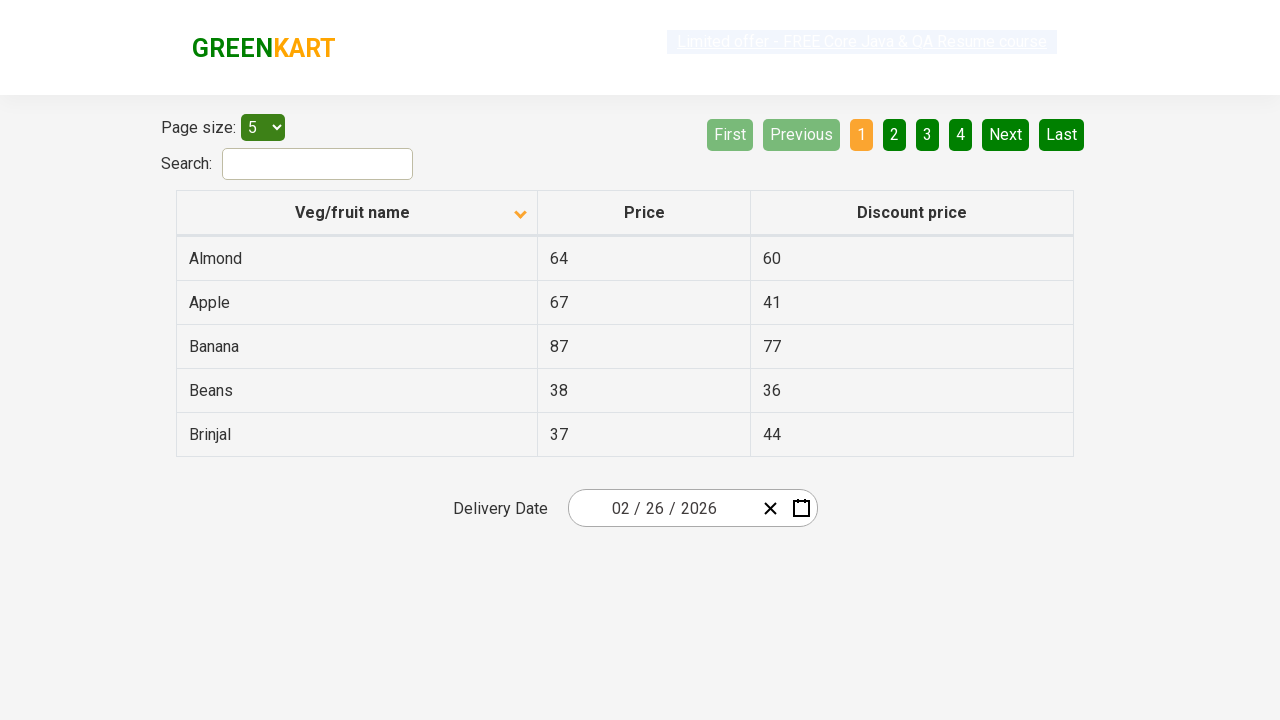

Extracted vegetable list: ['Almond', 'Apple', 'Banana', 'Beans', 'Brinjal']
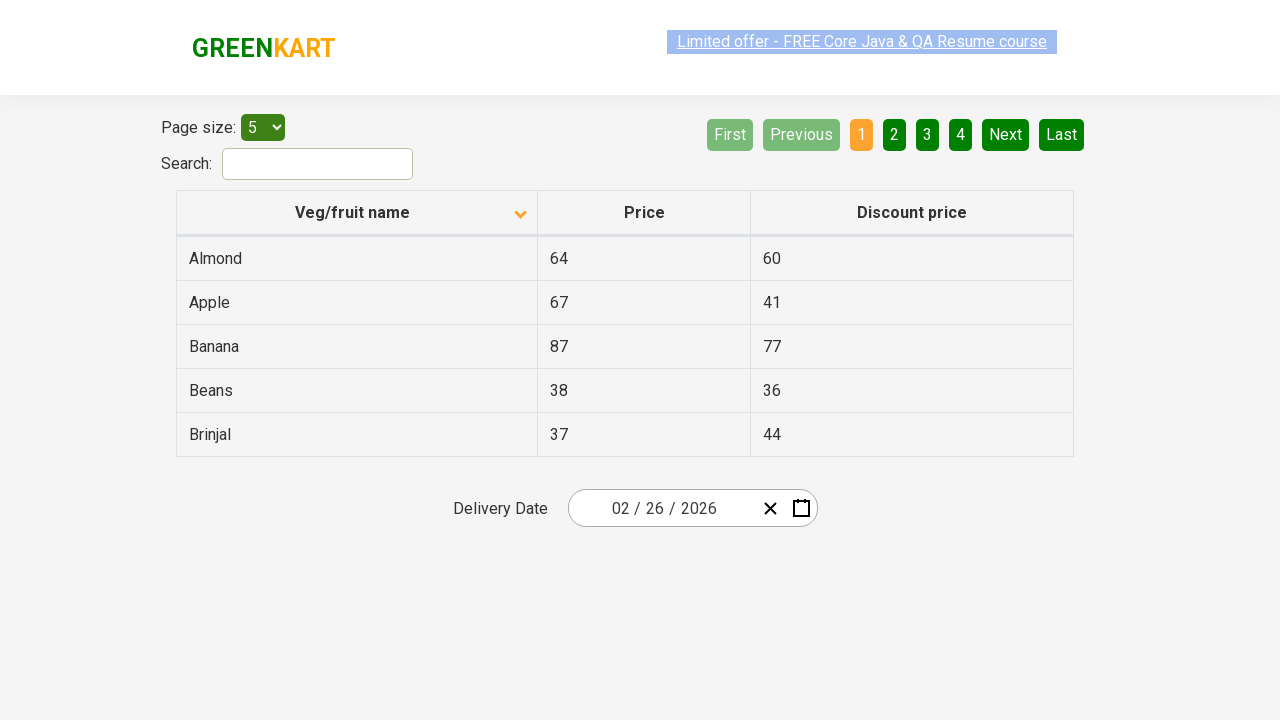

Created sorted reference list: ['Almond', 'Apple', 'Banana', 'Beans', 'Brinjal']
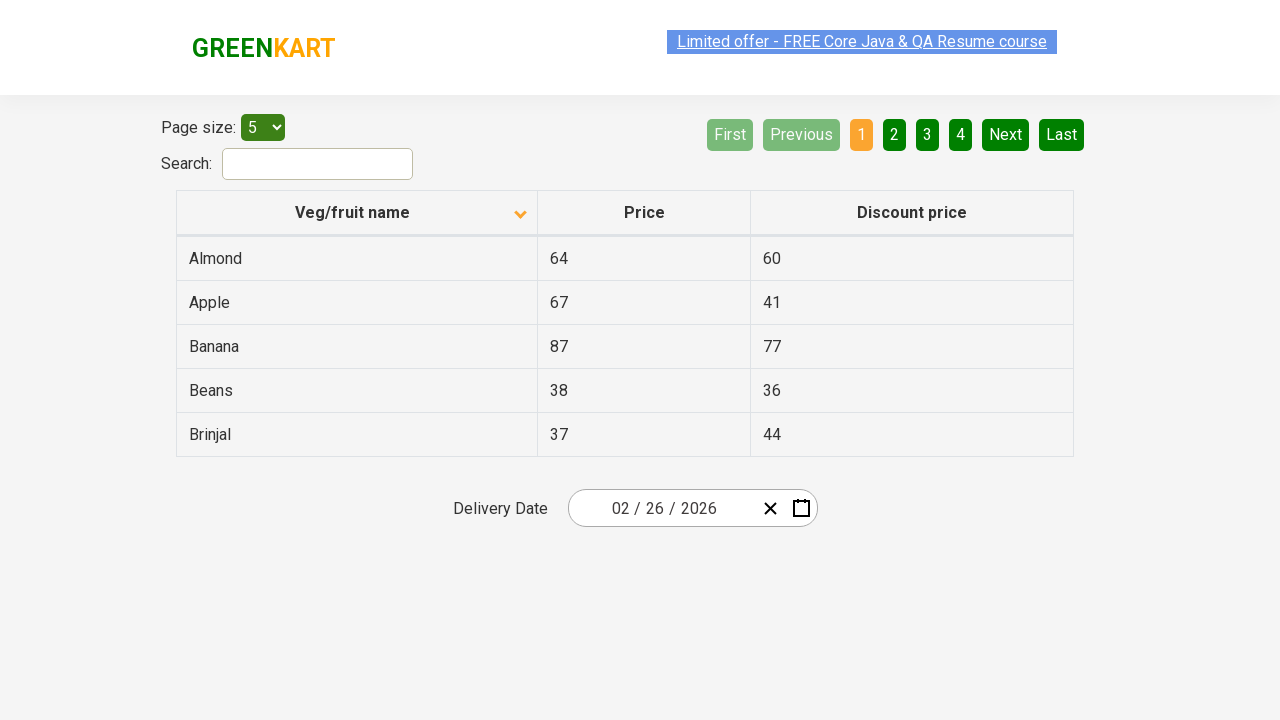

Verified table is properly sorted alphabetically
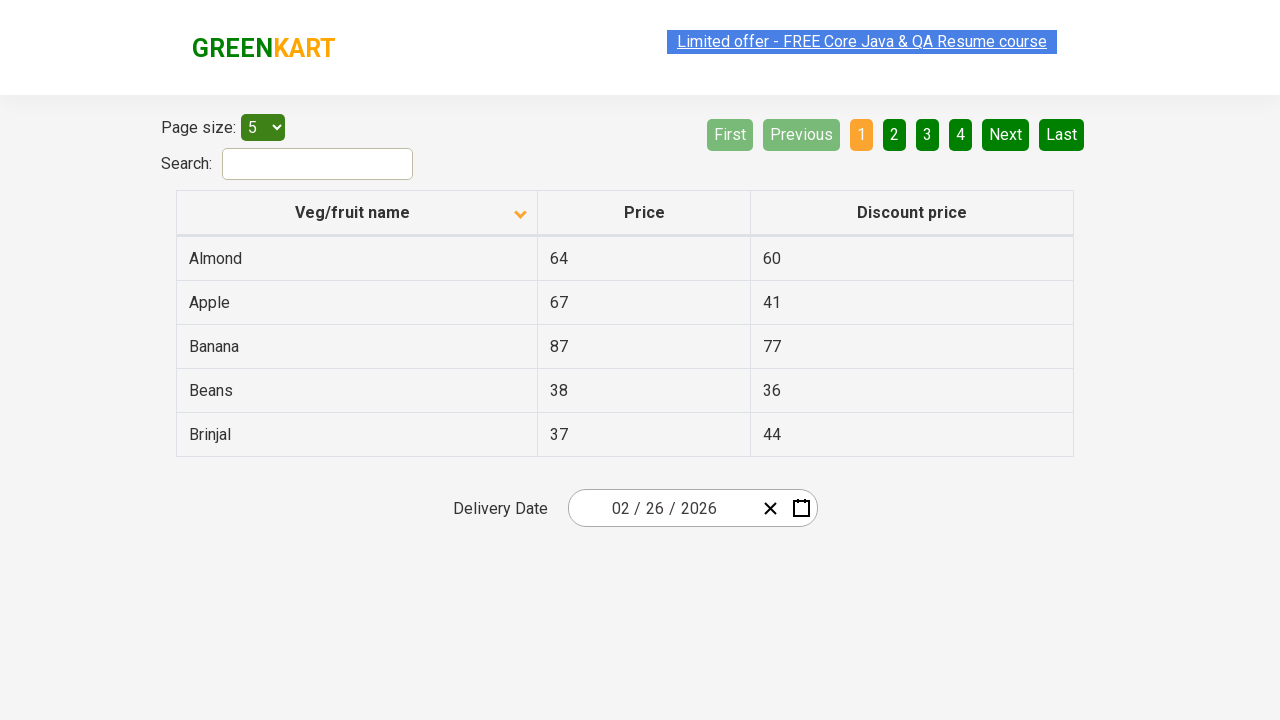

Retrieved all product elements on current page
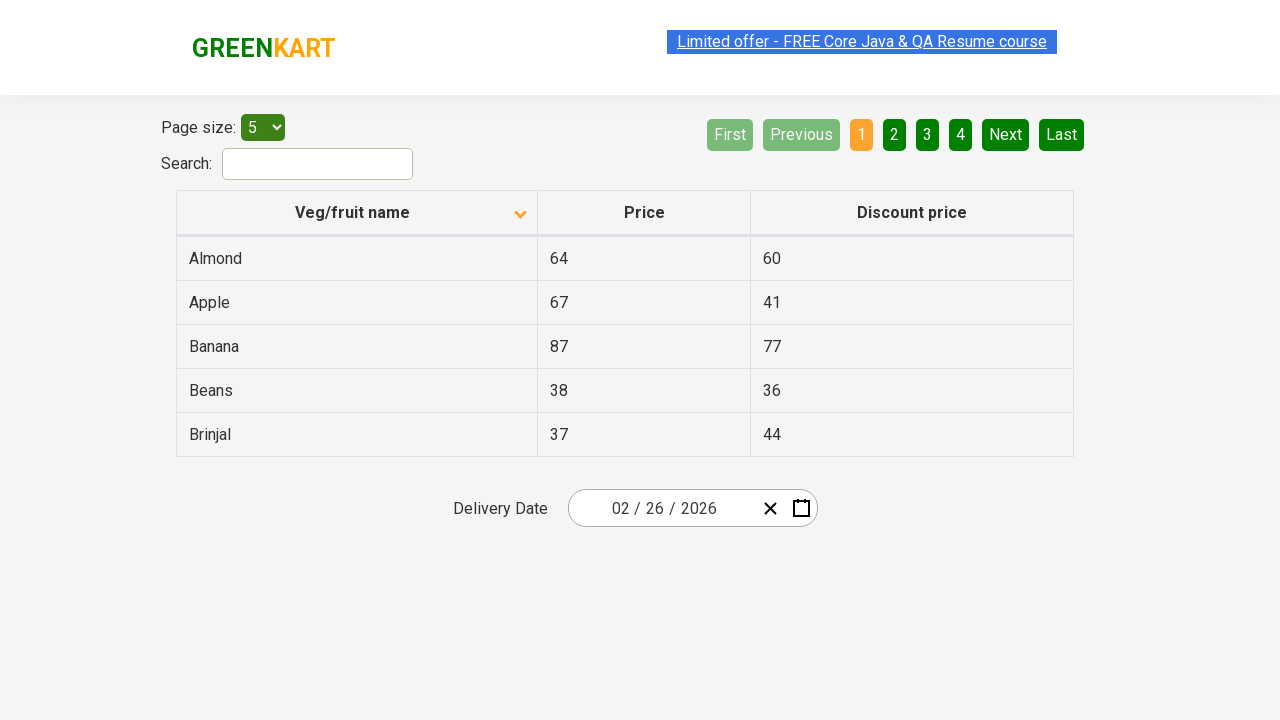

Rice not found on current page, checking for next button
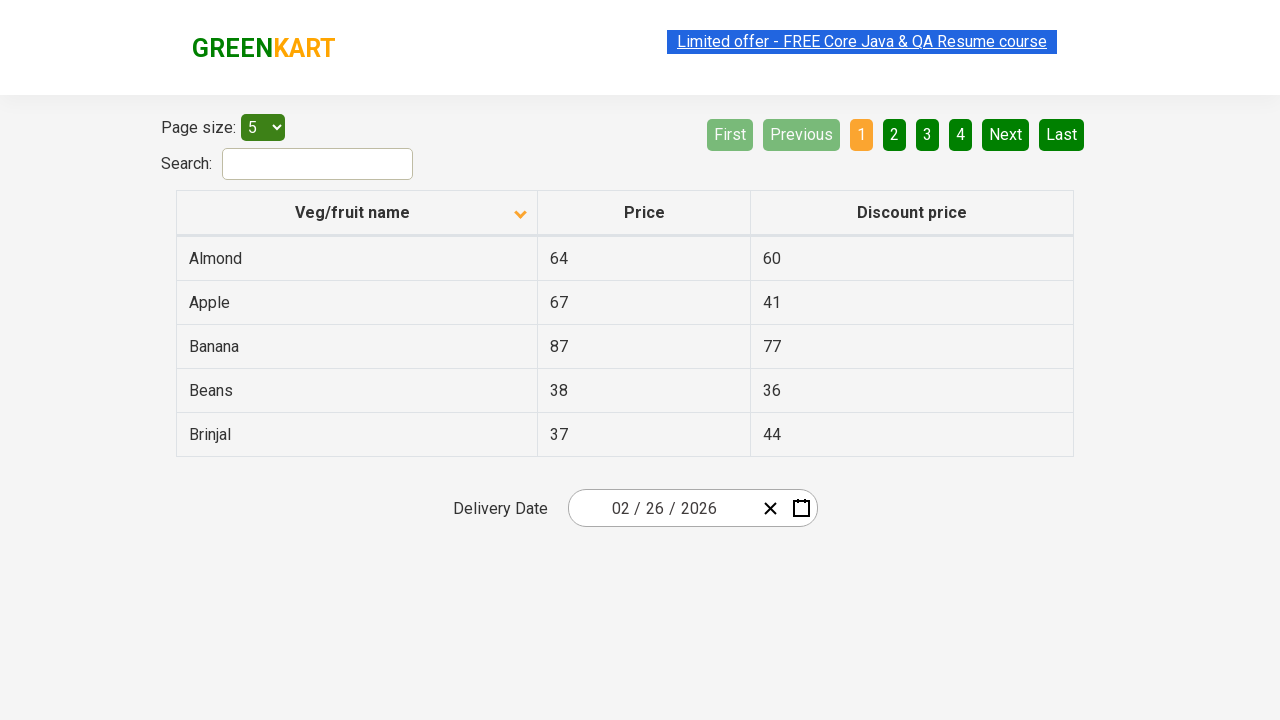

Clicked next page button to navigate to next page at (1006, 134) on [aria-label='Next']
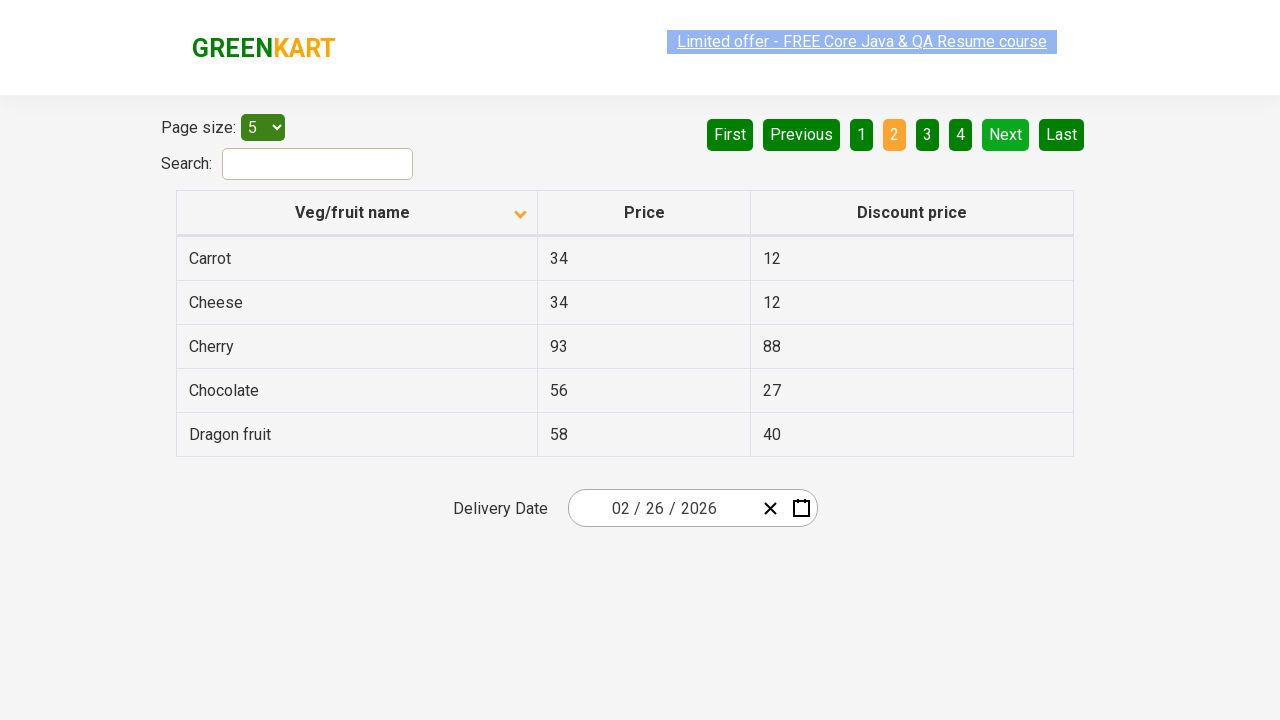

Waited for new page content to load
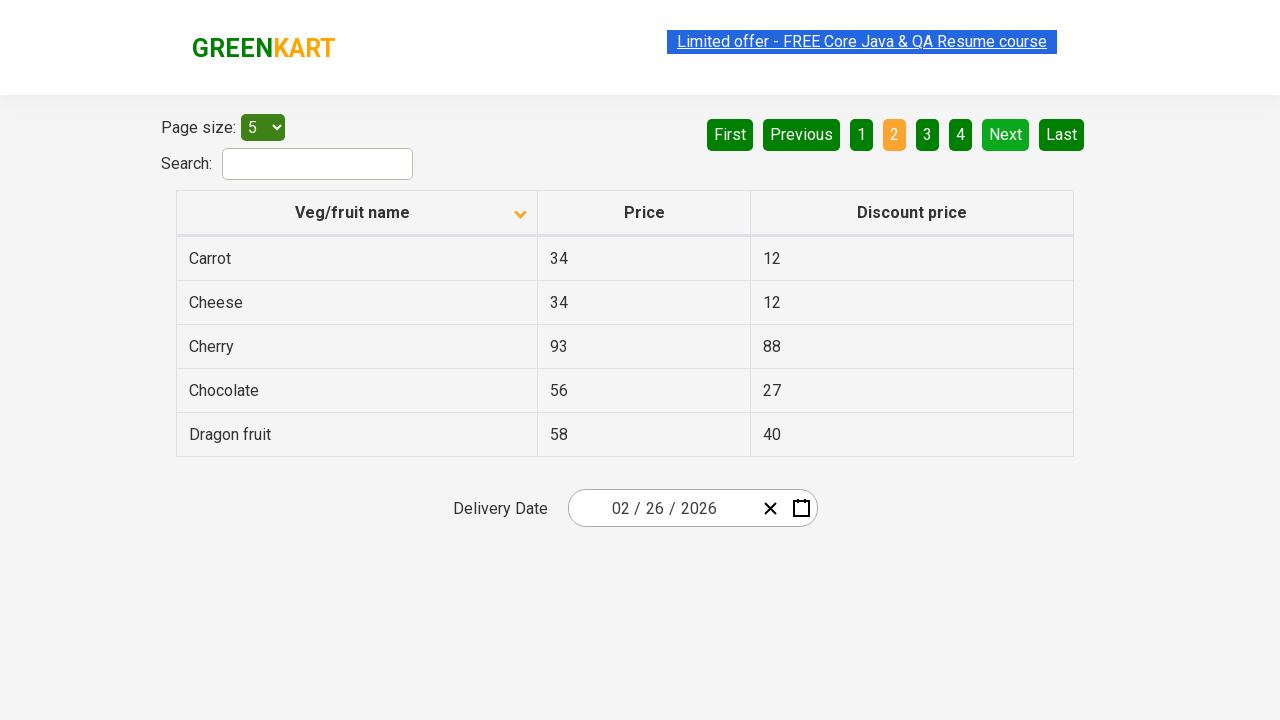

Retrieved all product elements on current page
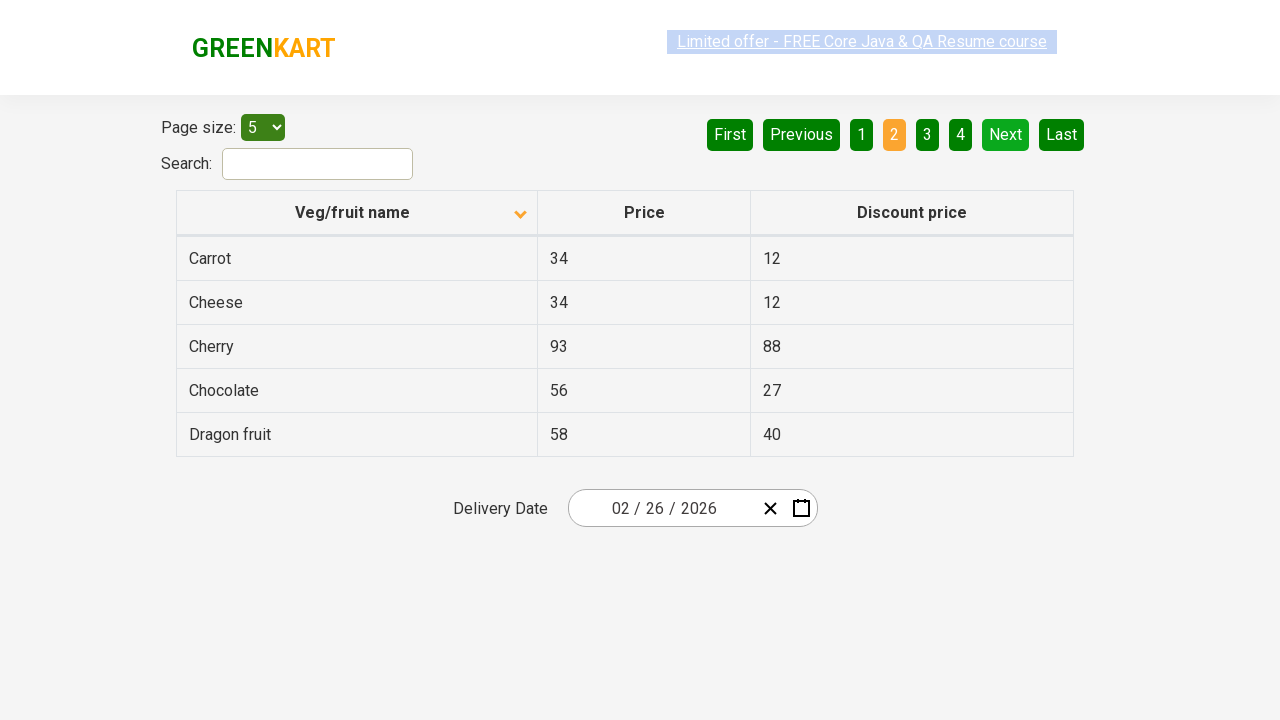

Rice not found on current page, checking for next button
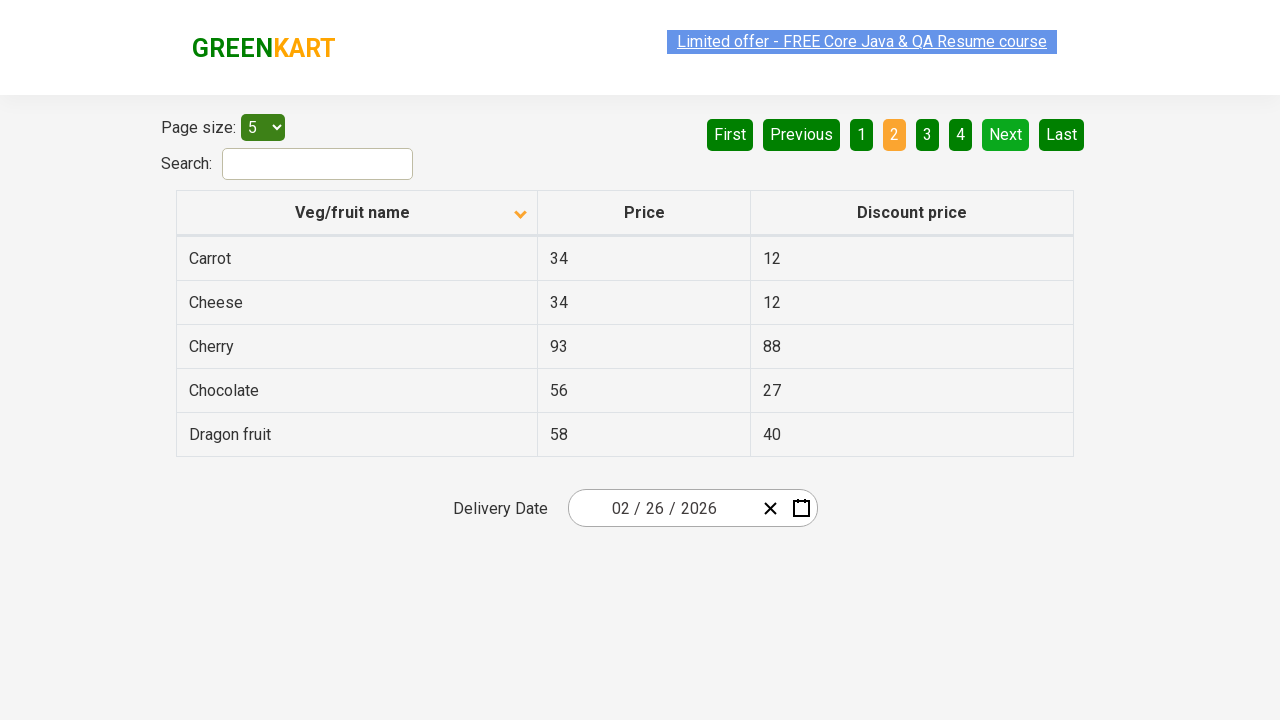

Clicked next page button to navigate to next page at (1006, 134) on [aria-label='Next']
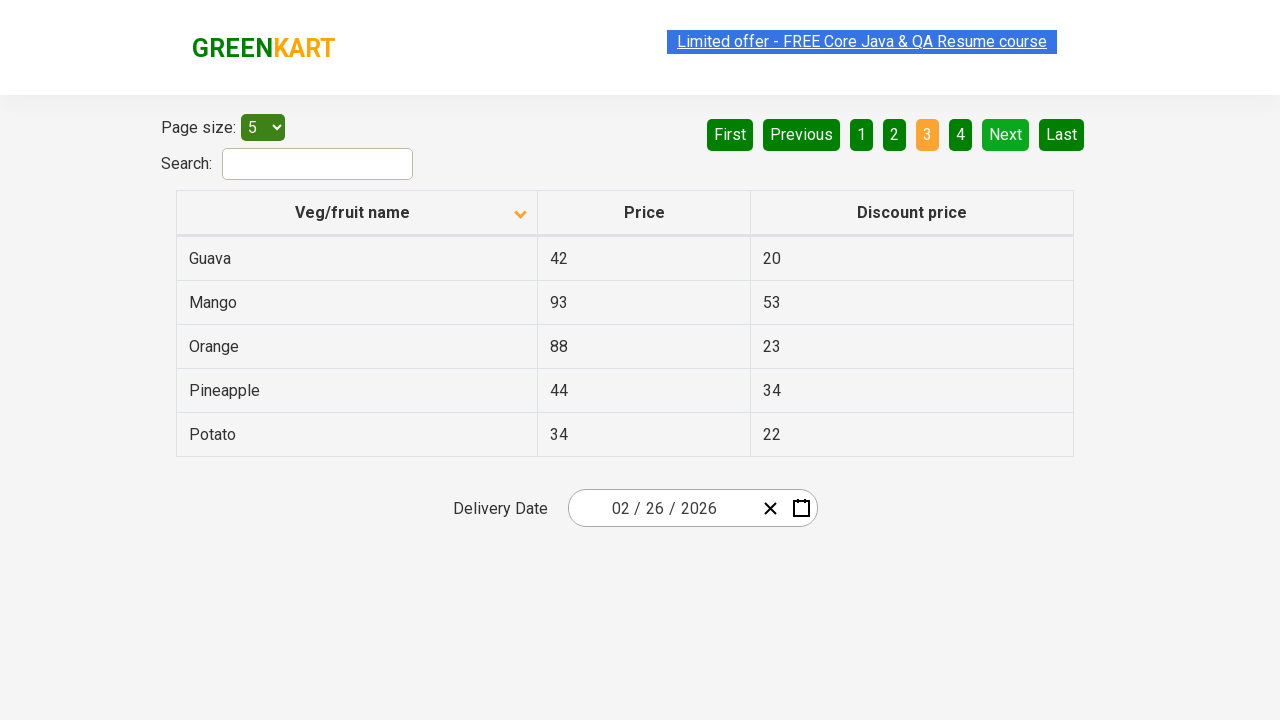

Waited for new page content to load
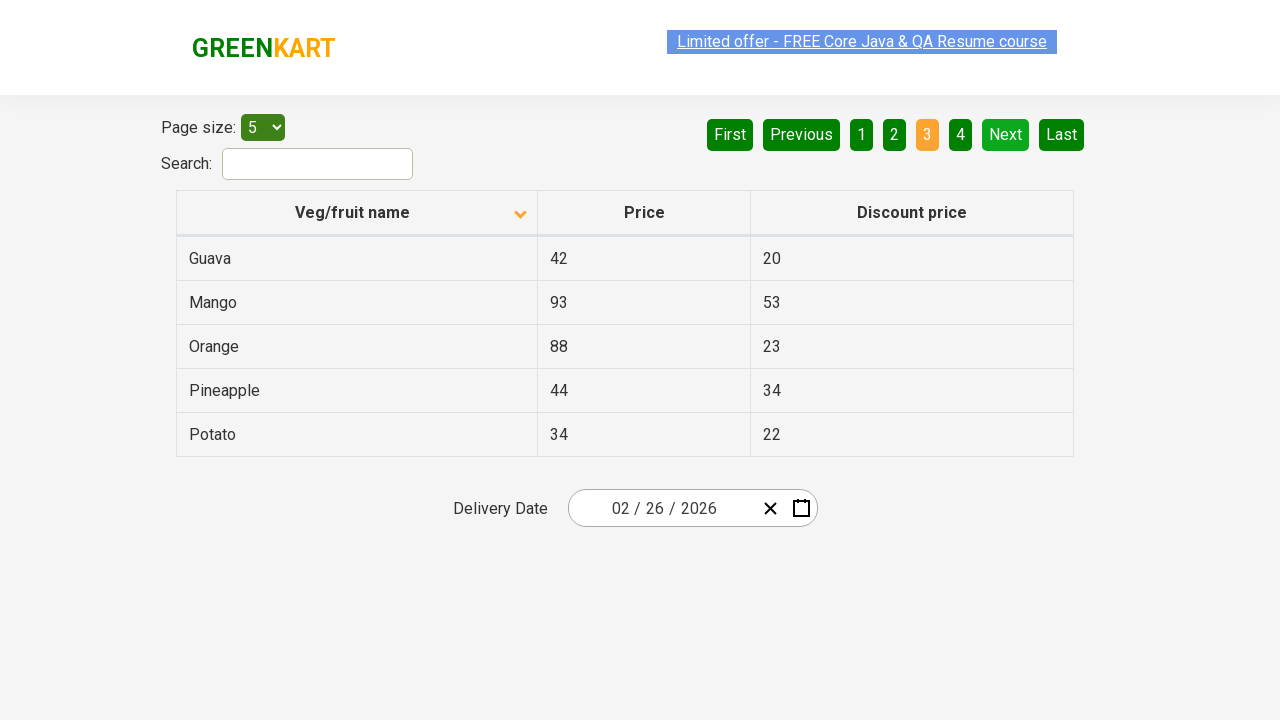

Retrieved all product elements on current page
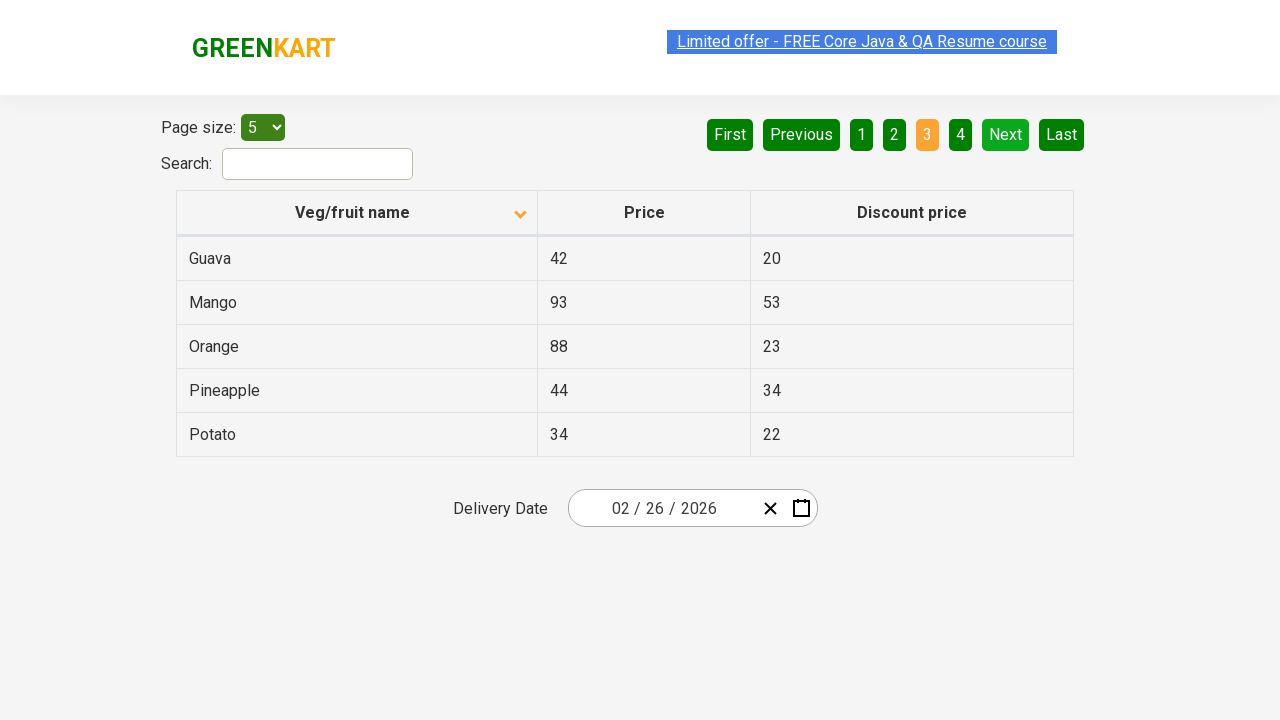

Rice not found on current page, checking for next button
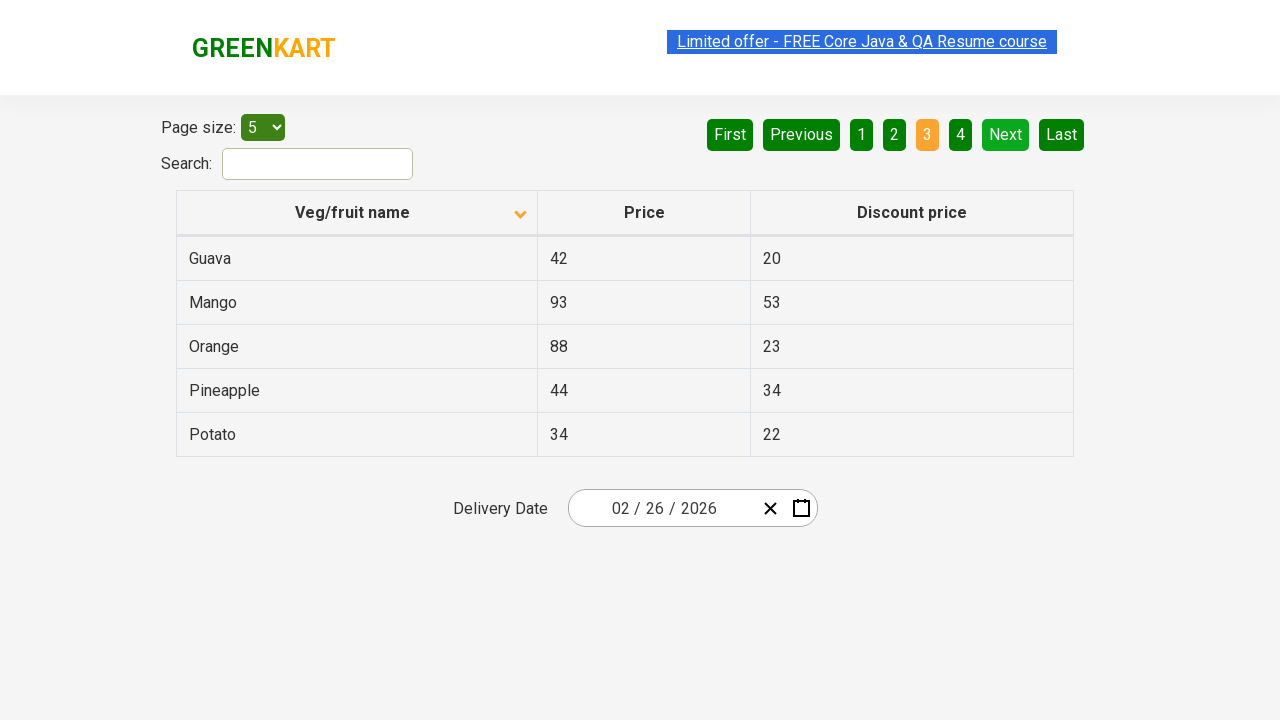

Clicked next page button to navigate to next page at (1006, 134) on [aria-label='Next']
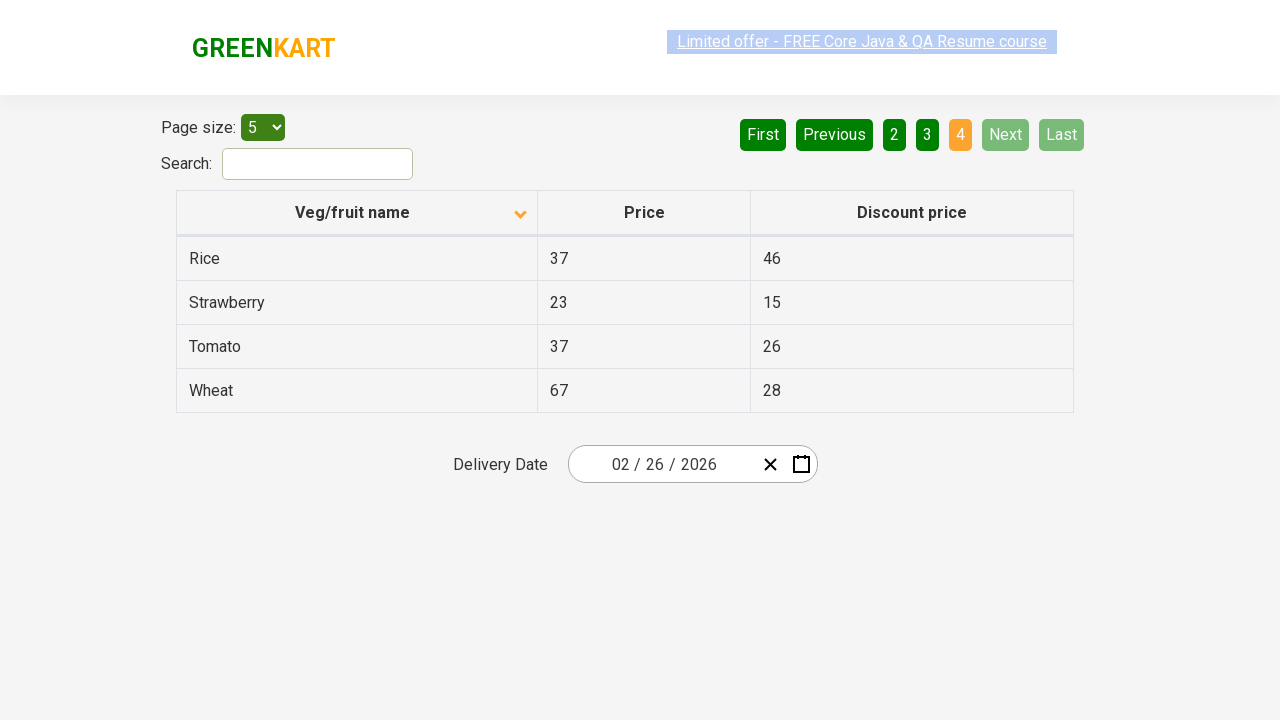

Waited for new page content to load
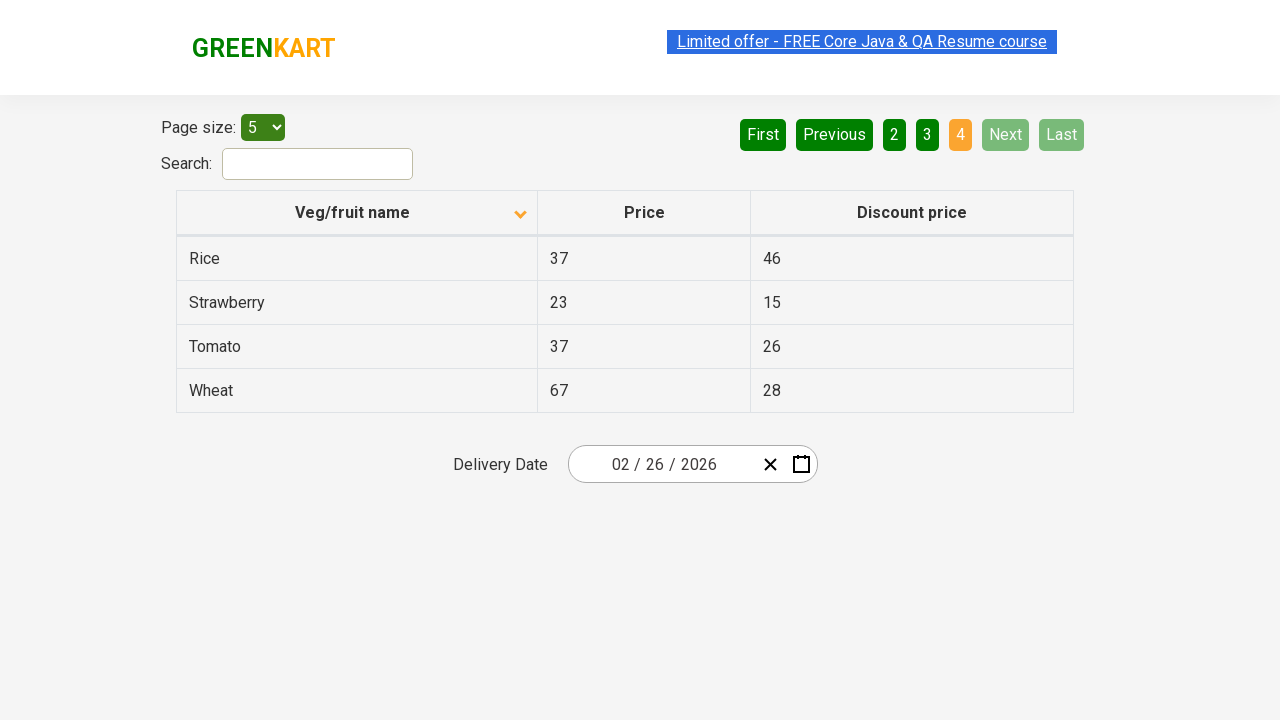

Retrieved all product elements on current page
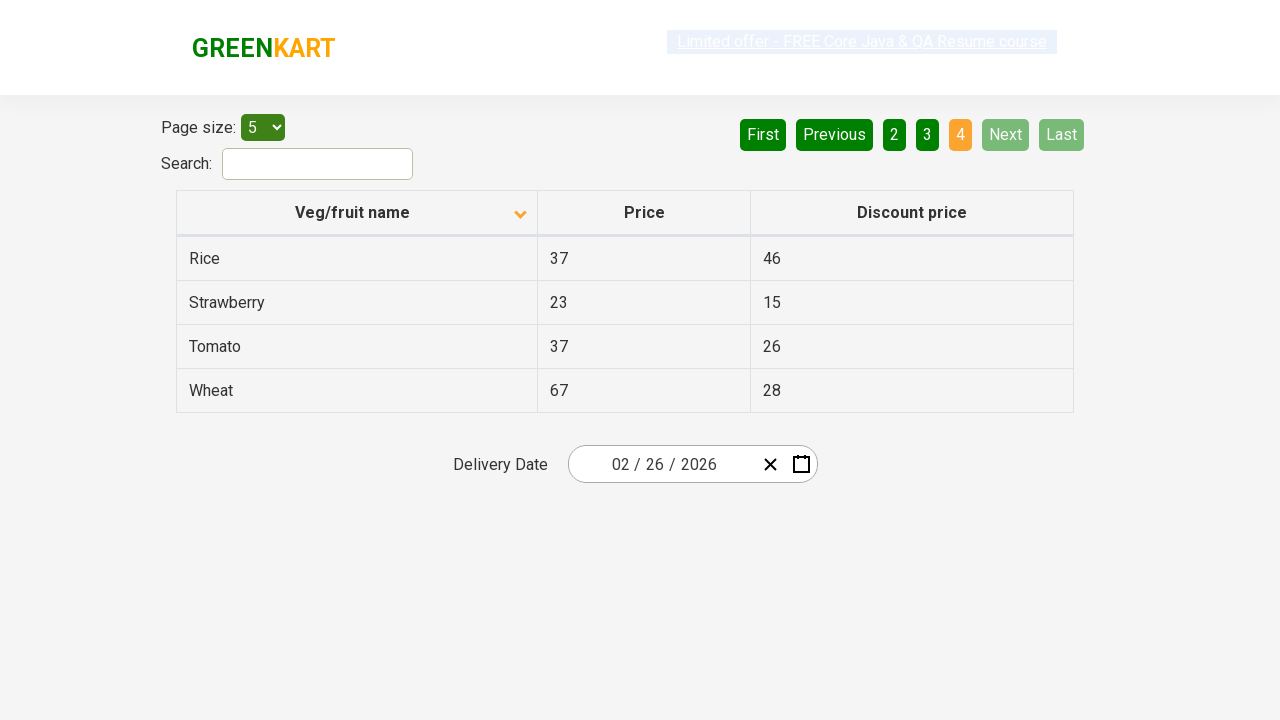

Found Rice on current page with price: 37
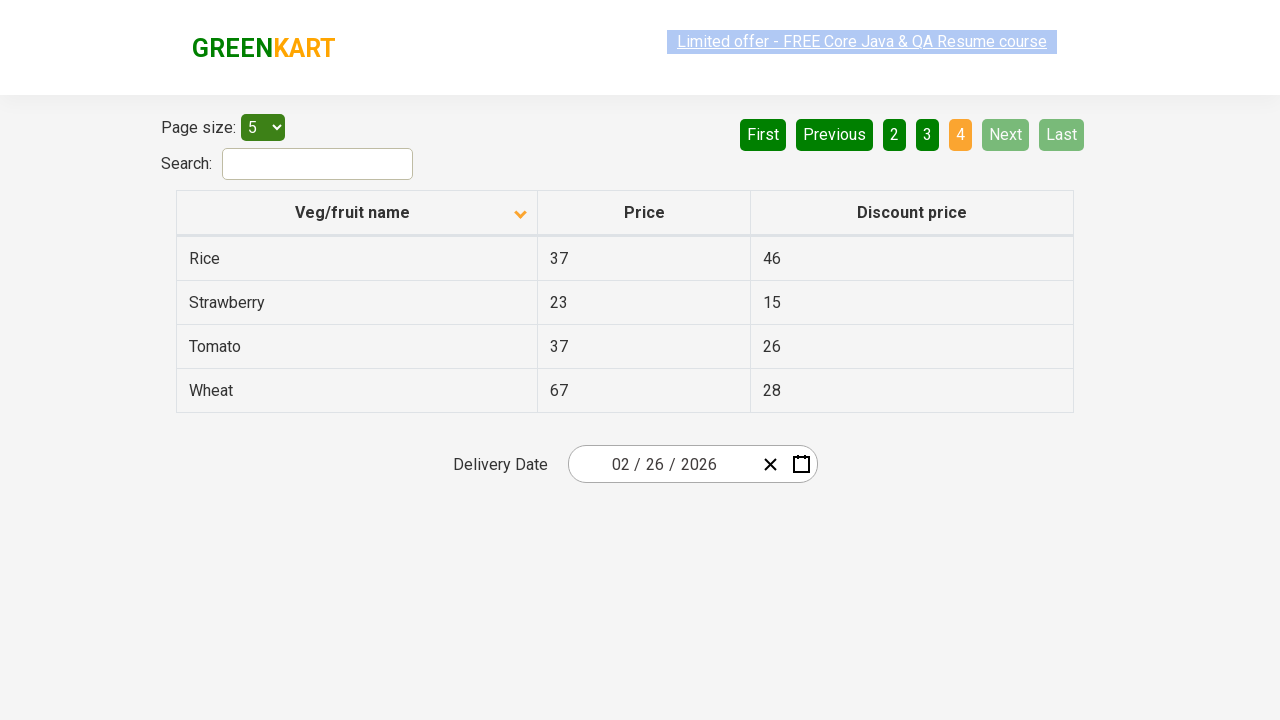

Verified Rice price matches expected price of 37
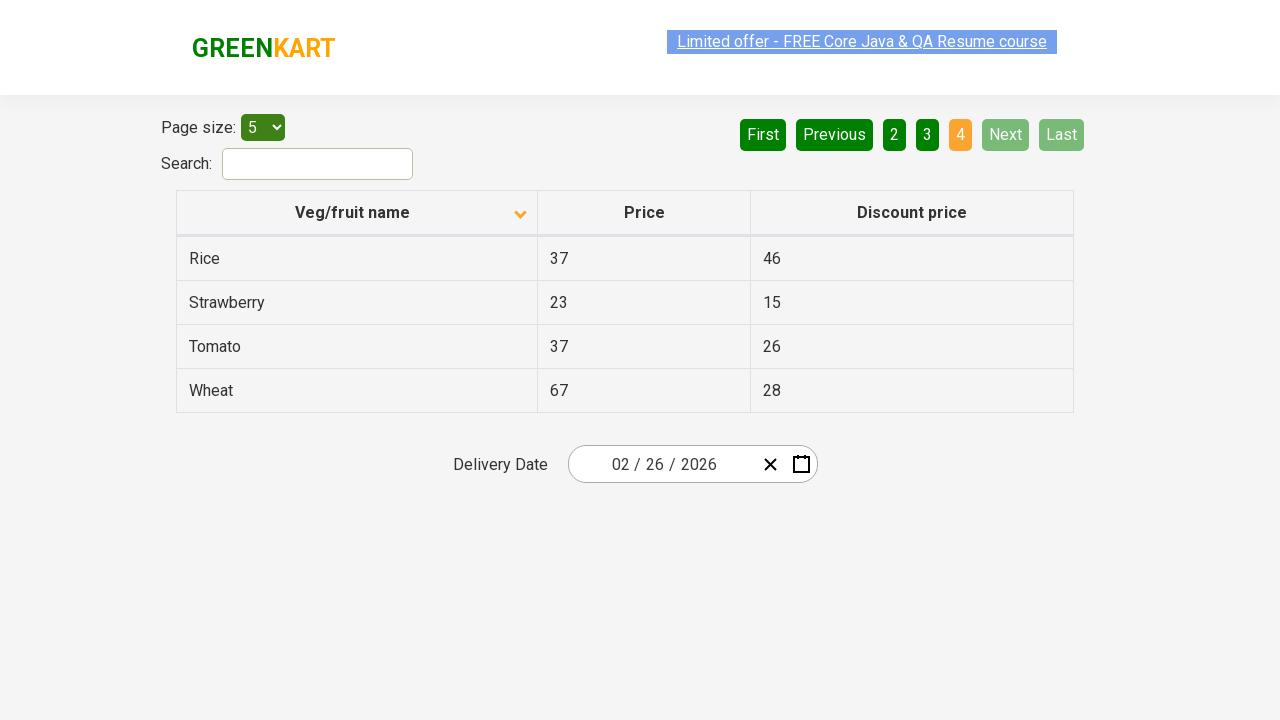

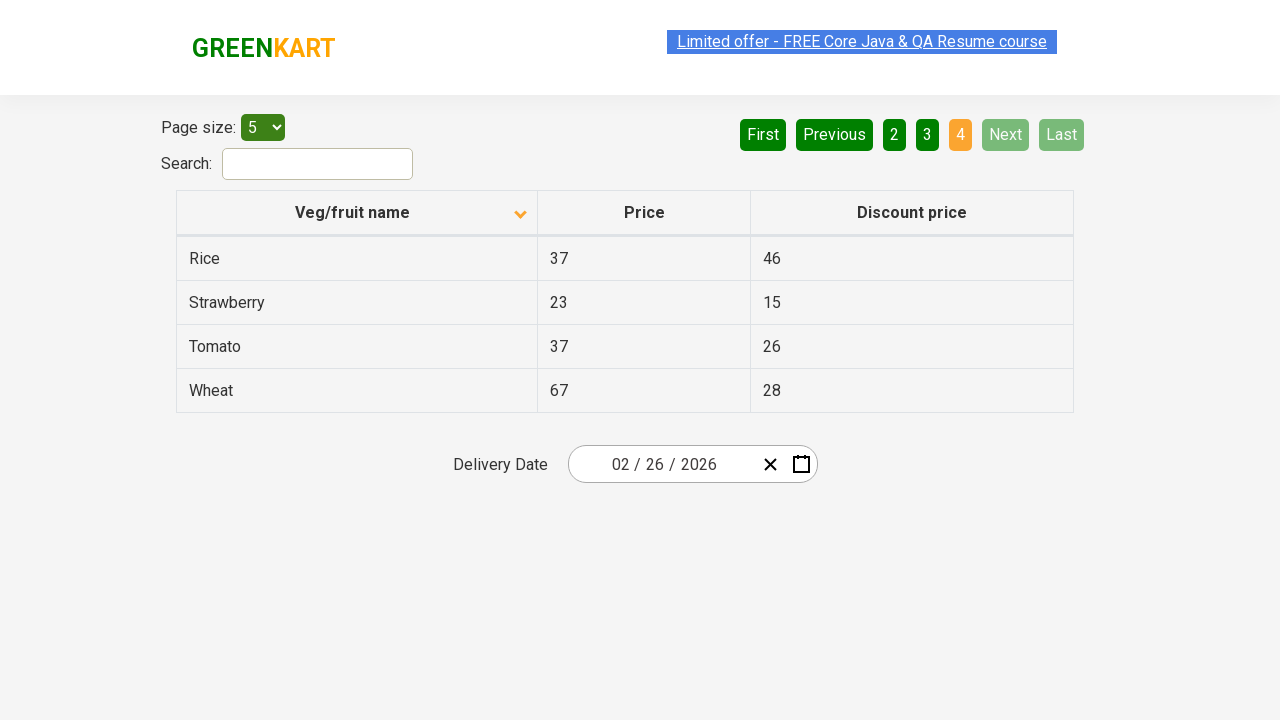